Tests double-click functionality on a W3Schools demo page by switching to an iframe and double-clicking on a paragraph element to trigger an ondblclick event.

Starting URL: https://www.w3schools.com/jsref/tryit.asp?filename=tryjsref_ondblclick

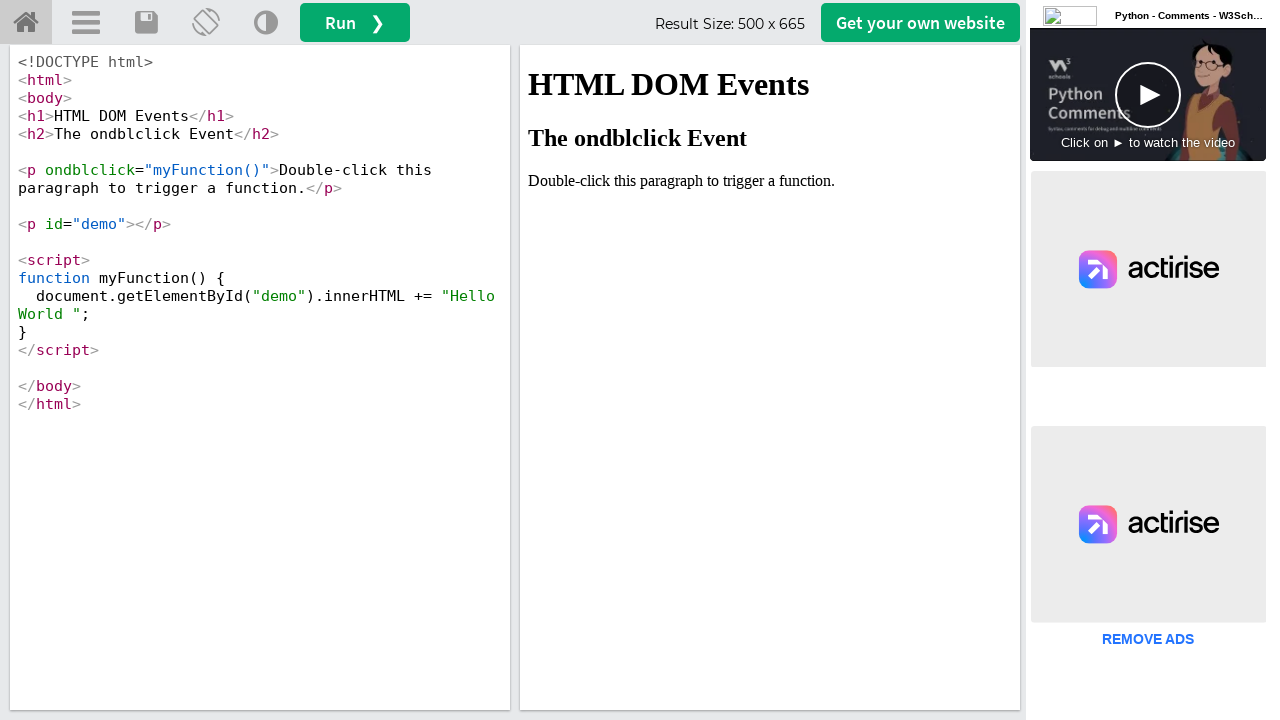

Located the iframeResult containing the demo content
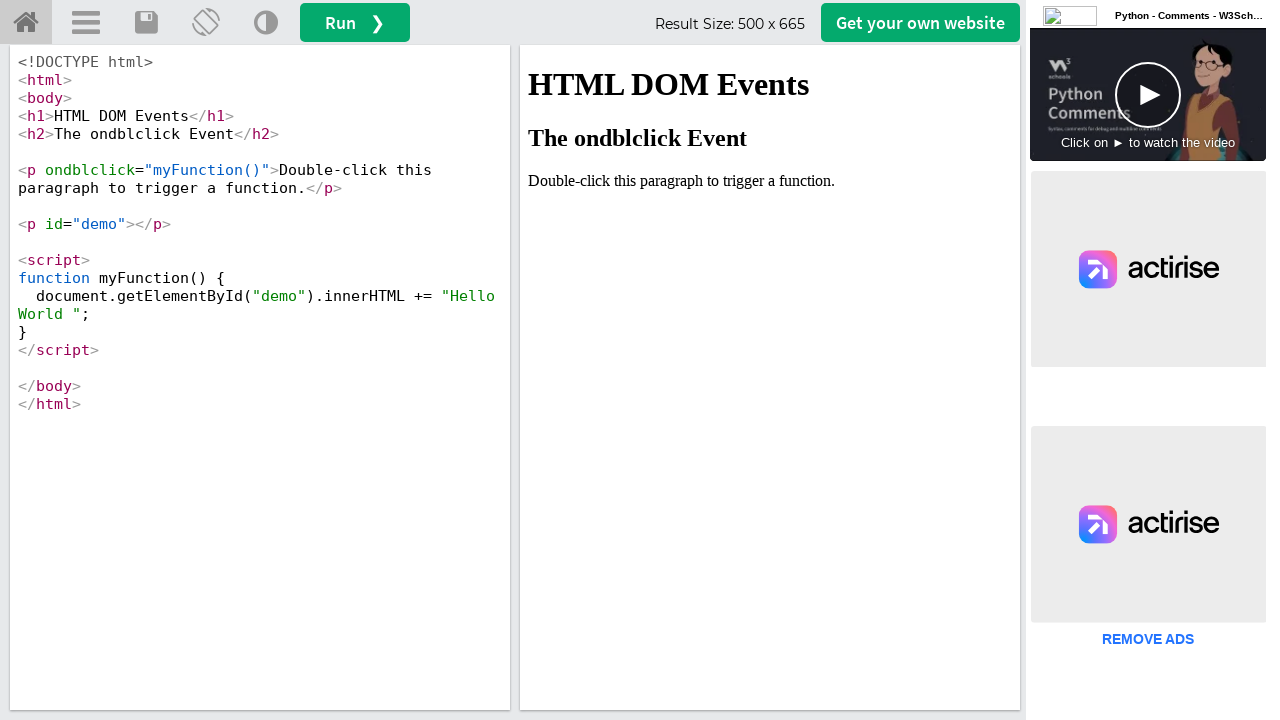

Double-clicked on paragraph element with 'Double' text to trigger ondblclick event at (770, 181) on #iframeResult >> internal:control=enter-frame >> xpath=//p[contains(text(),'Doub
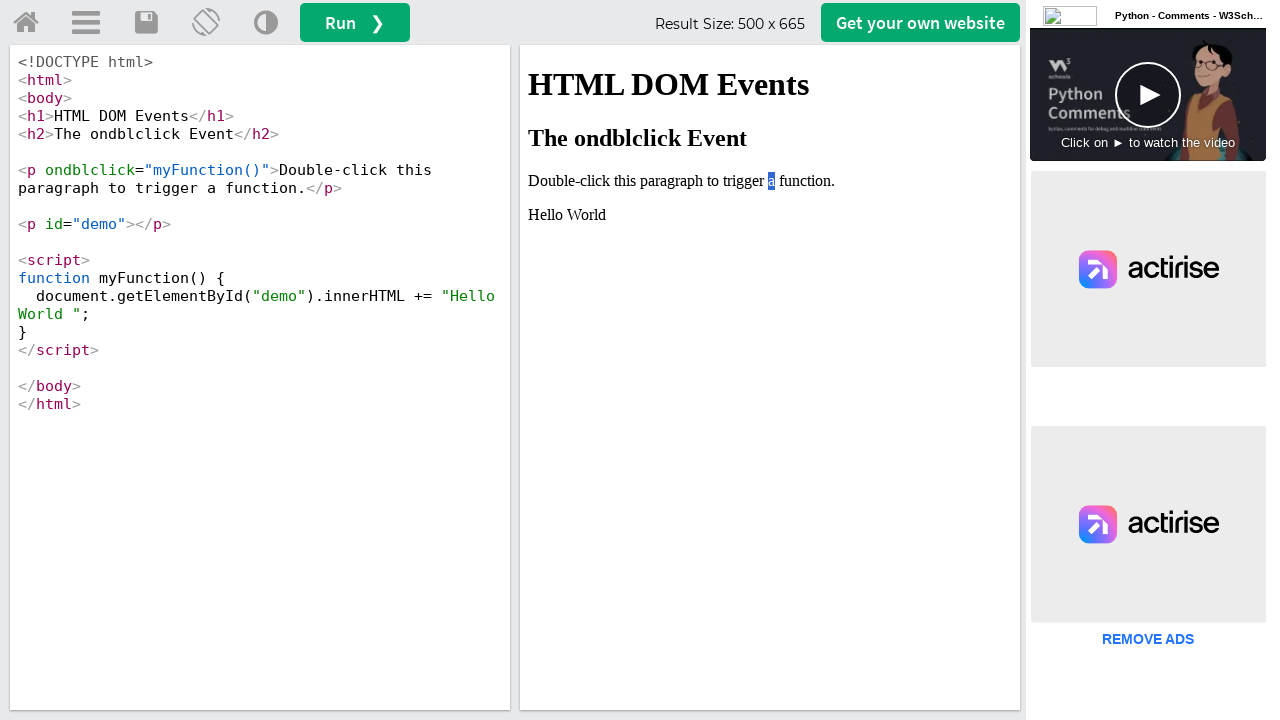

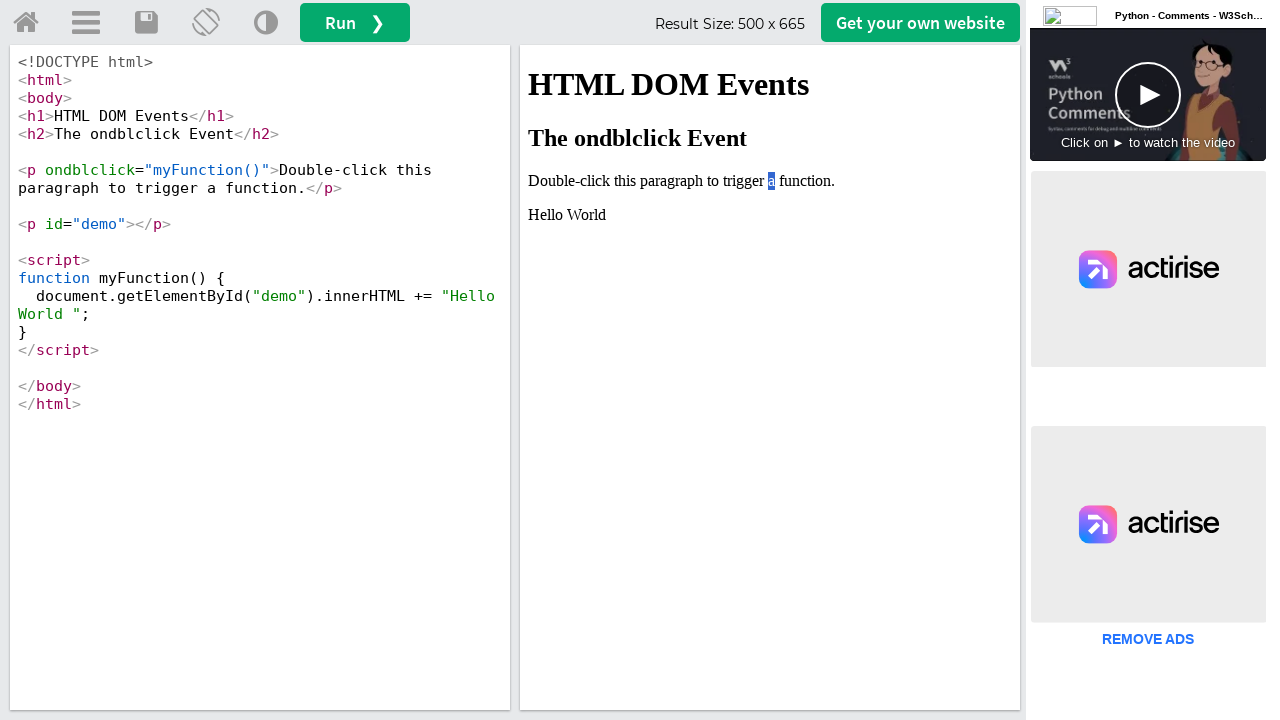